Tests the add/remove elements functionality by clicking Add Element button 10 times, verifying 10 delete buttons appear, then clicking all delete buttons and verifying they're gone

Starting URL: https://the-internet.herokuapp.com/add_remove_elements/

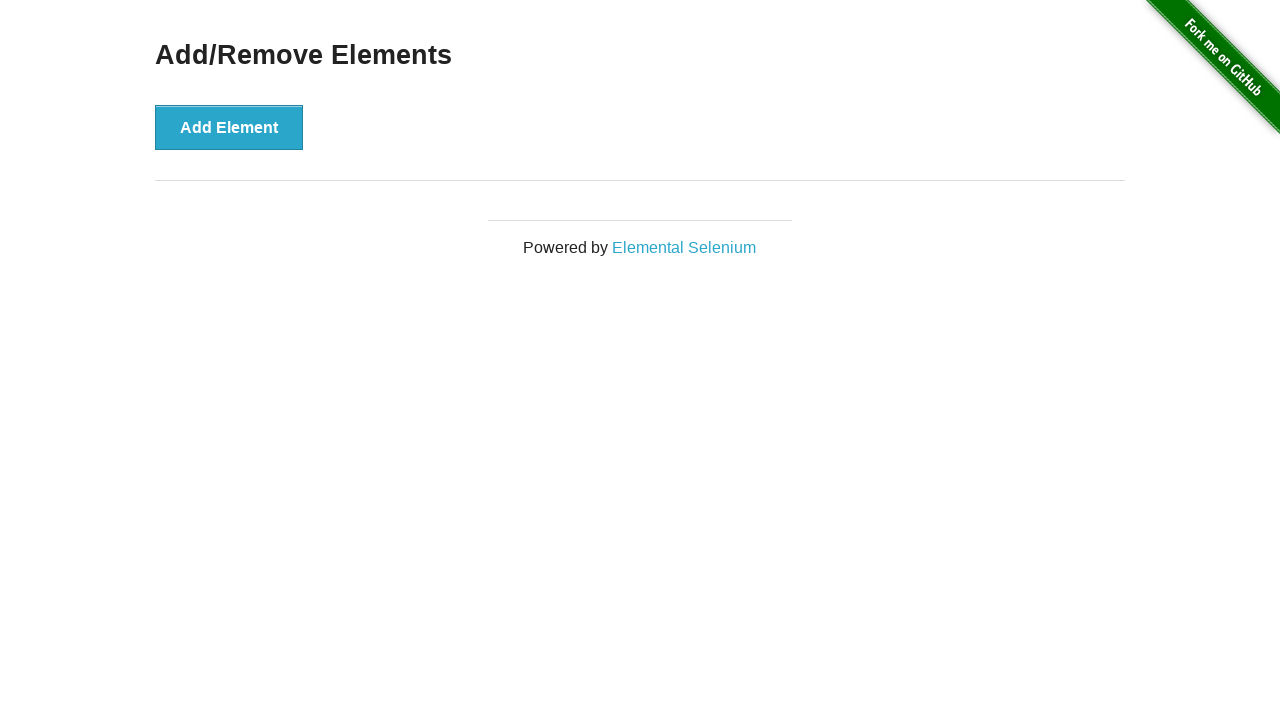

Navigated to add/remove elements page
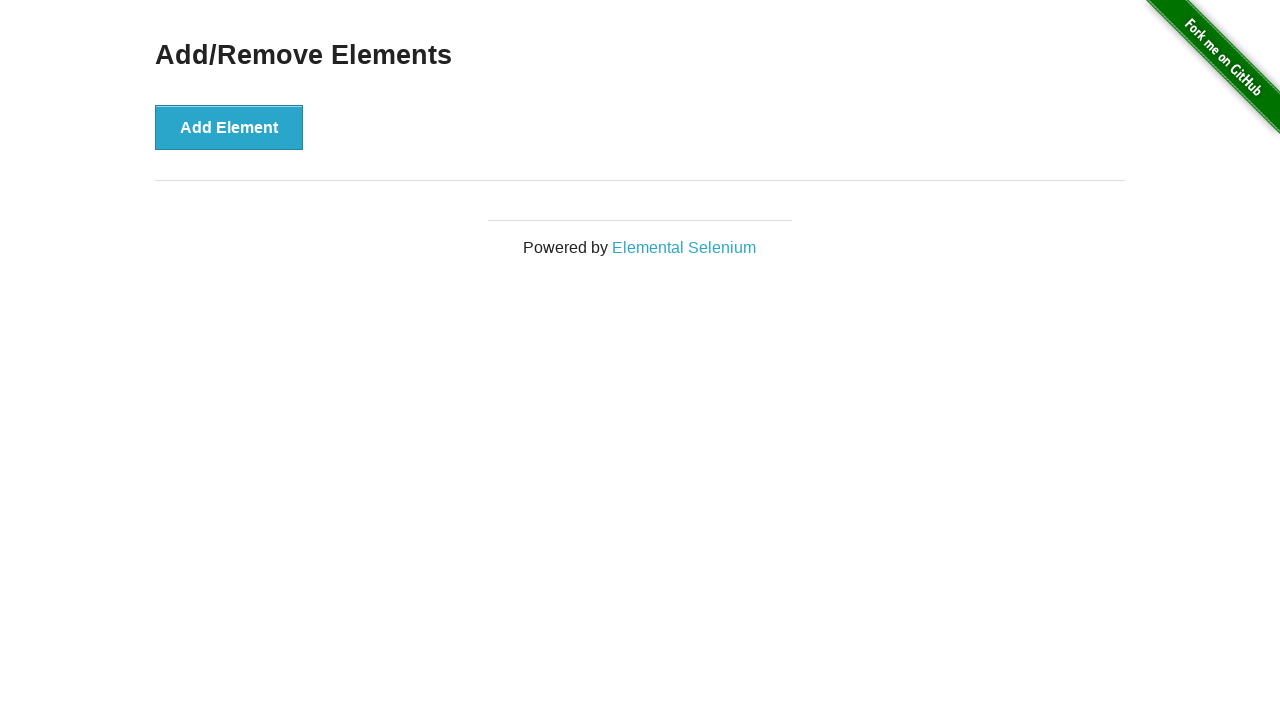

Clicked Add Element button (iteration 1/10) at (229, 127) on button:has-text('Add Element')
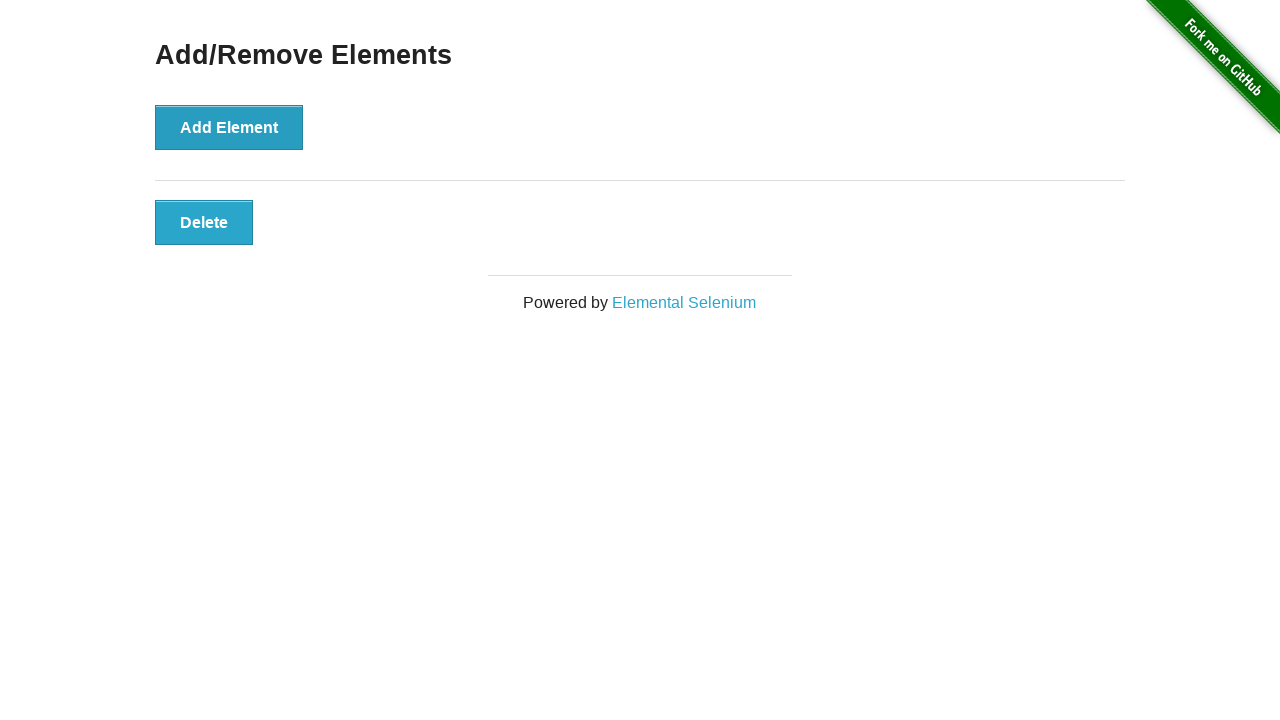

Clicked Add Element button (iteration 2/10) at (229, 127) on button:has-text('Add Element')
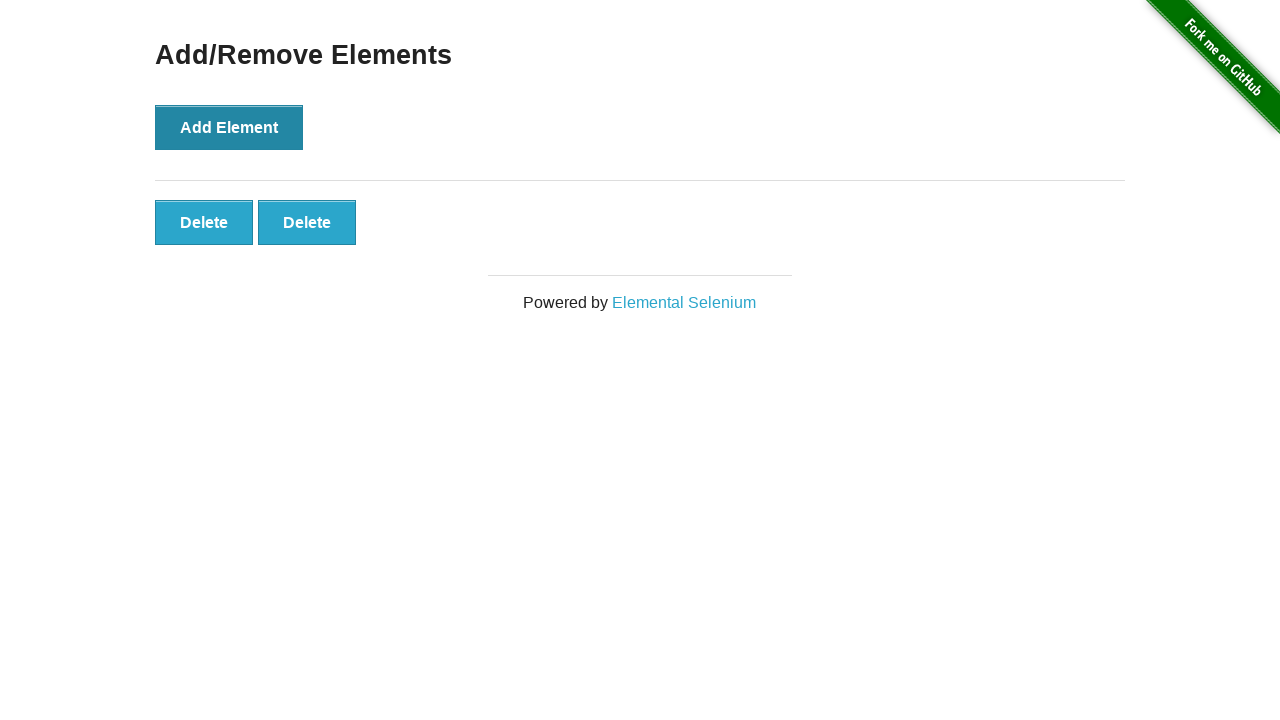

Clicked Add Element button (iteration 3/10) at (229, 127) on button:has-text('Add Element')
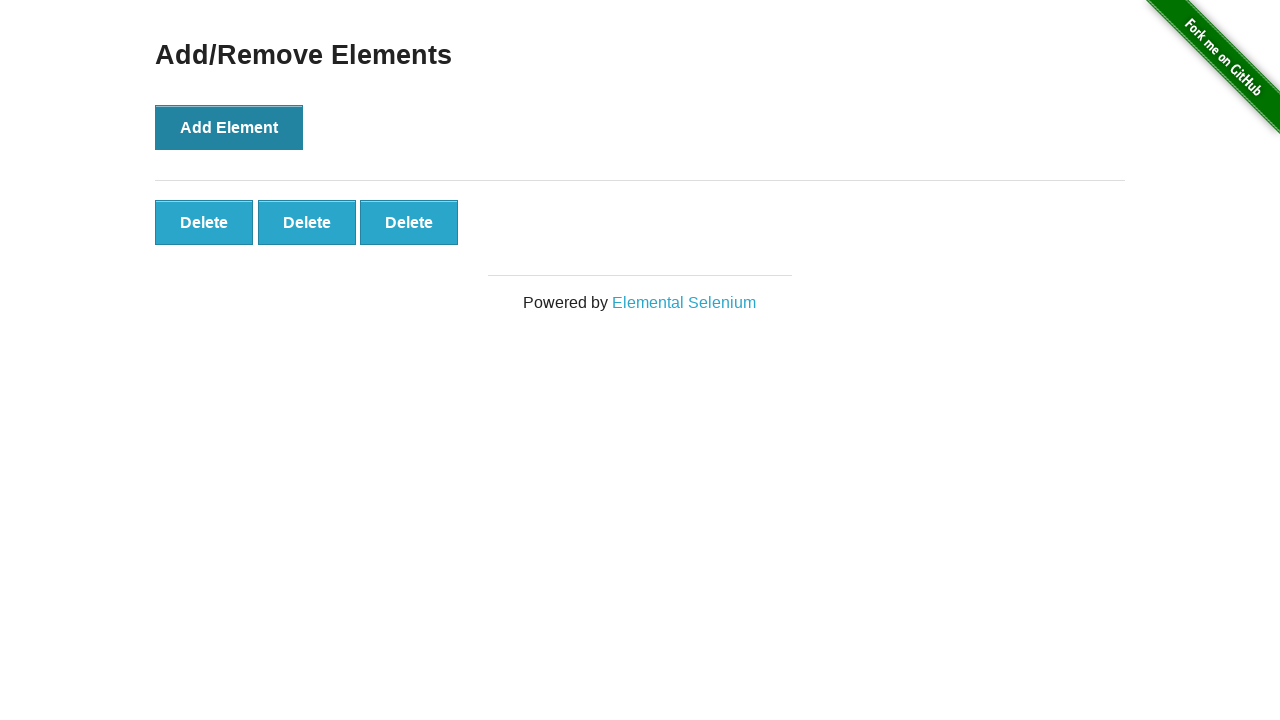

Clicked Add Element button (iteration 4/10) at (229, 127) on button:has-text('Add Element')
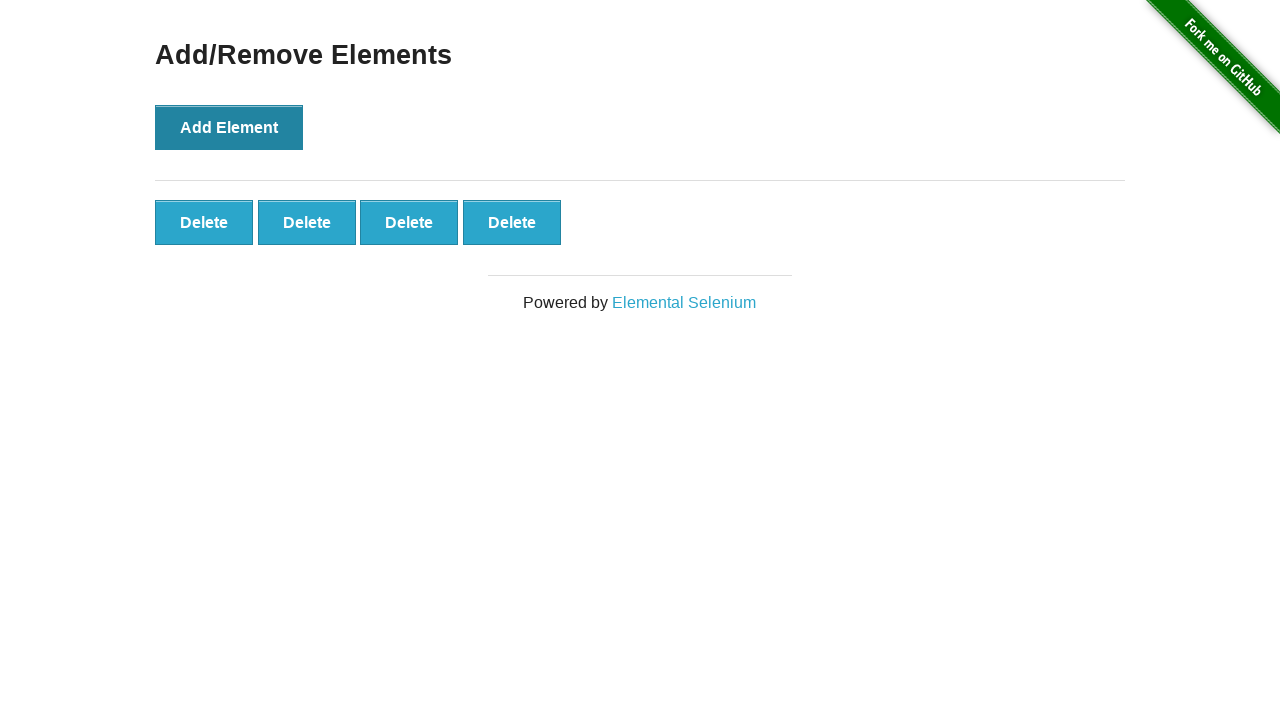

Clicked Add Element button (iteration 5/10) at (229, 127) on button:has-text('Add Element')
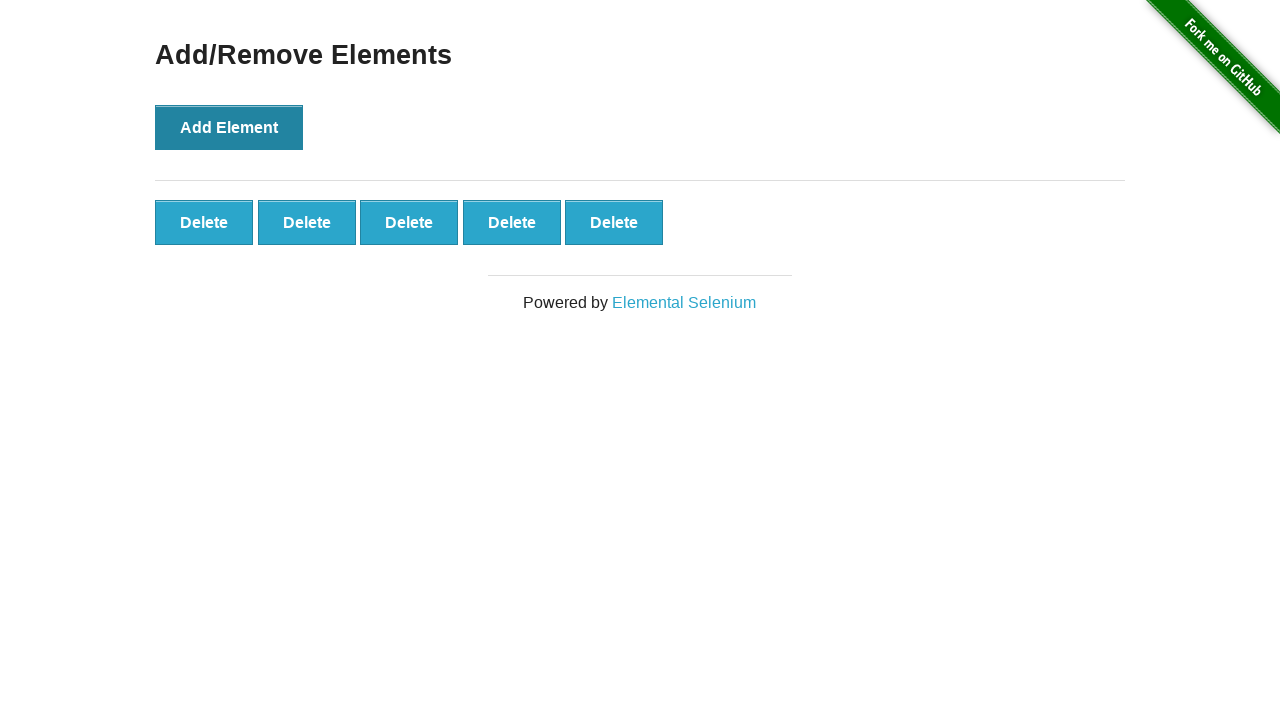

Clicked Add Element button (iteration 6/10) at (229, 127) on button:has-text('Add Element')
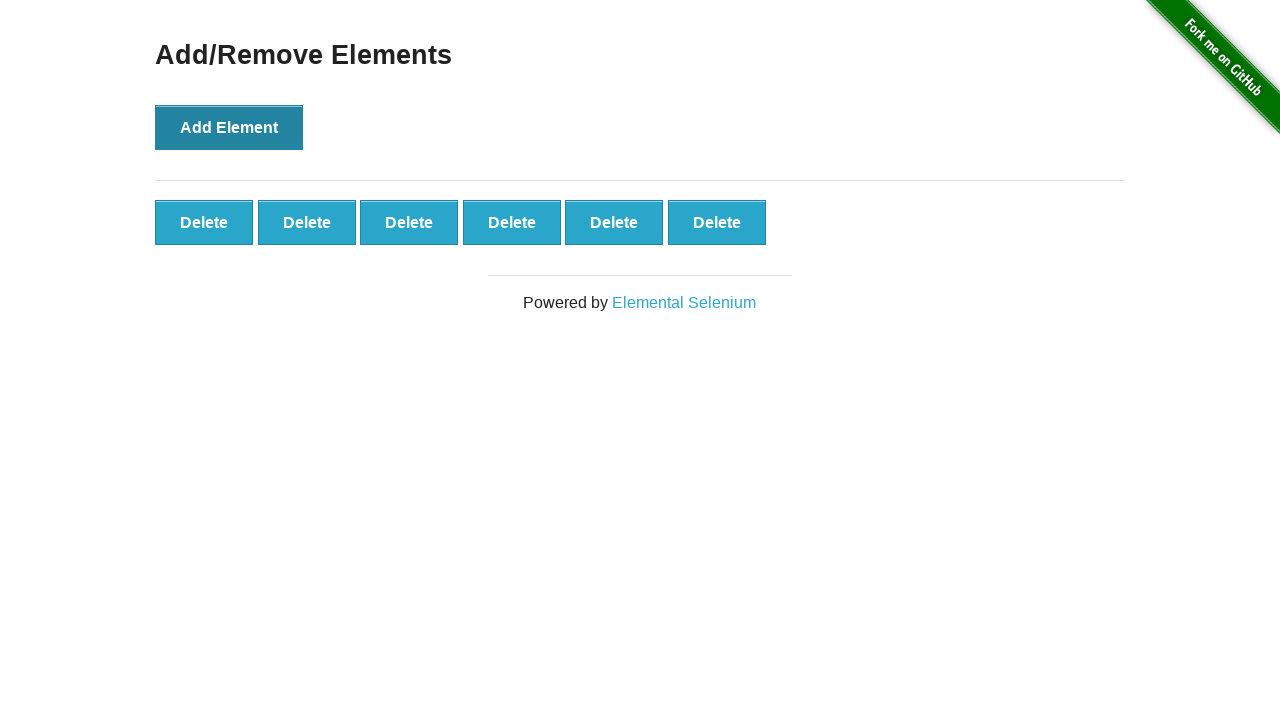

Clicked Add Element button (iteration 7/10) at (229, 127) on button:has-text('Add Element')
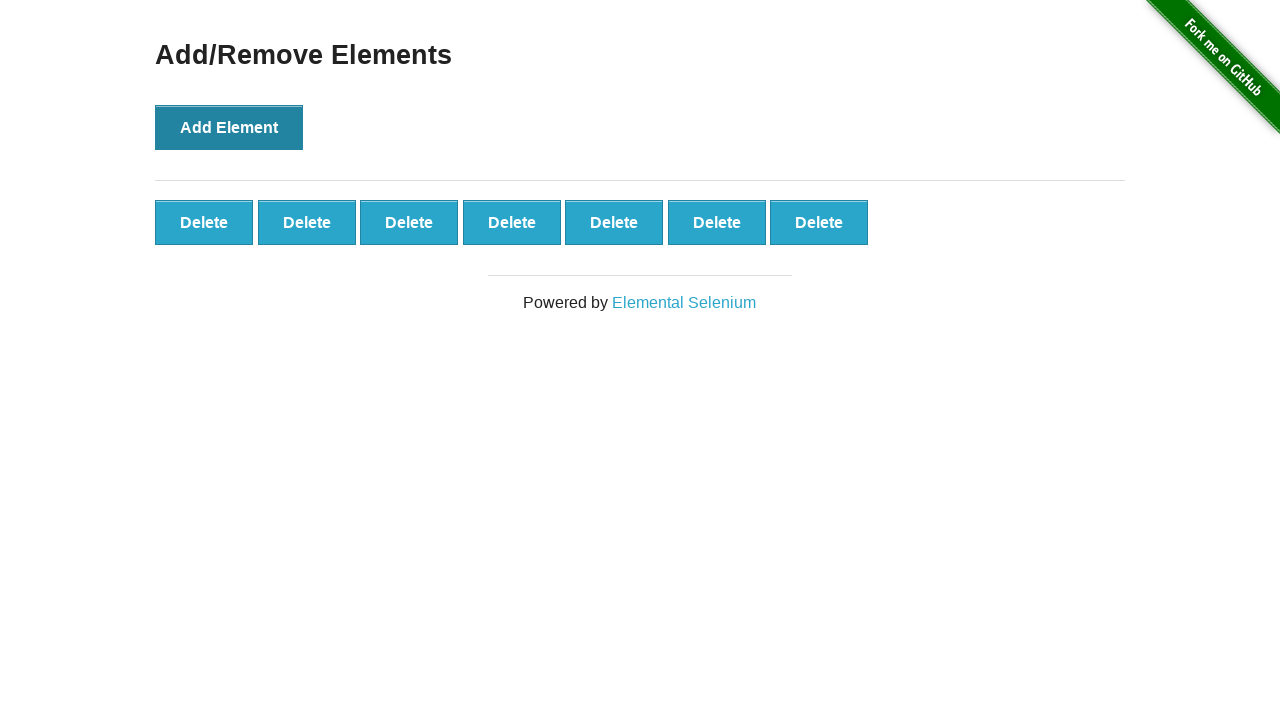

Clicked Add Element button (iteration 8/10) at (229, 127) on button:has-text('Add Element')
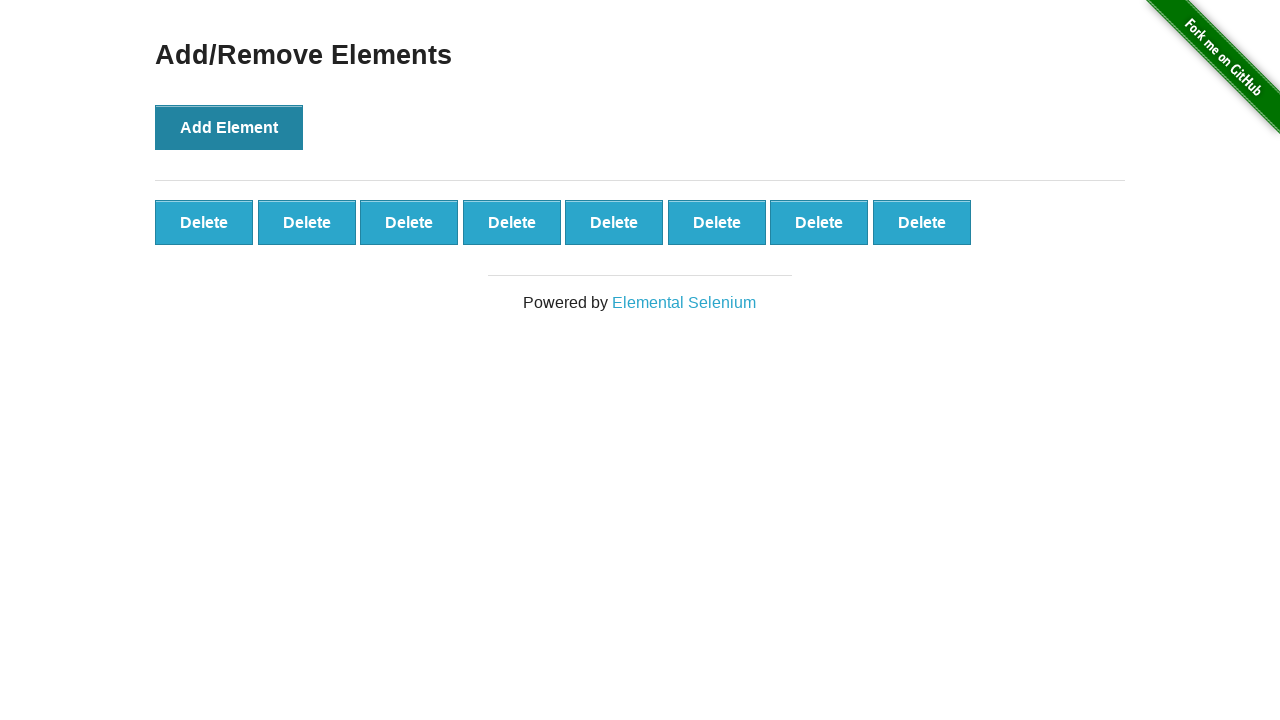

Clicked Add Element button (iteration 9/10) at (229, 127) on button:has-text('Add Element')
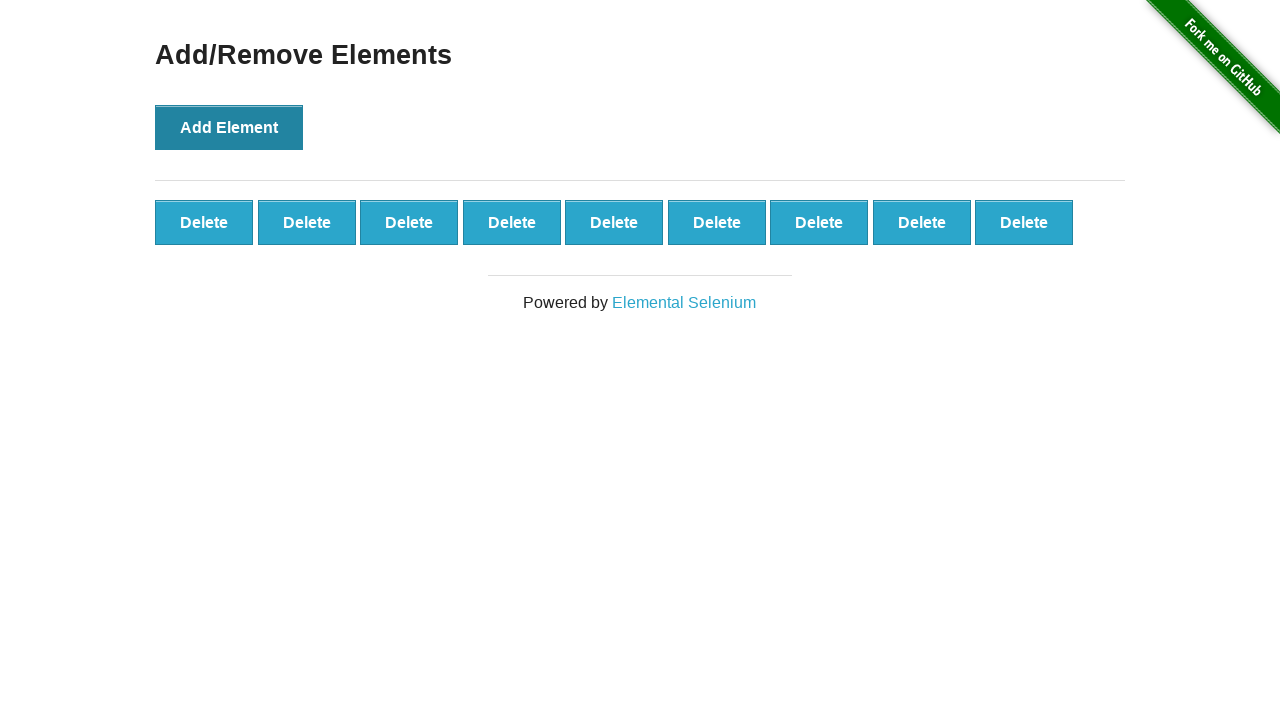

Clicked Add Element button (iteration 10/10) at (229, 127) on button:has-text('Add Element')
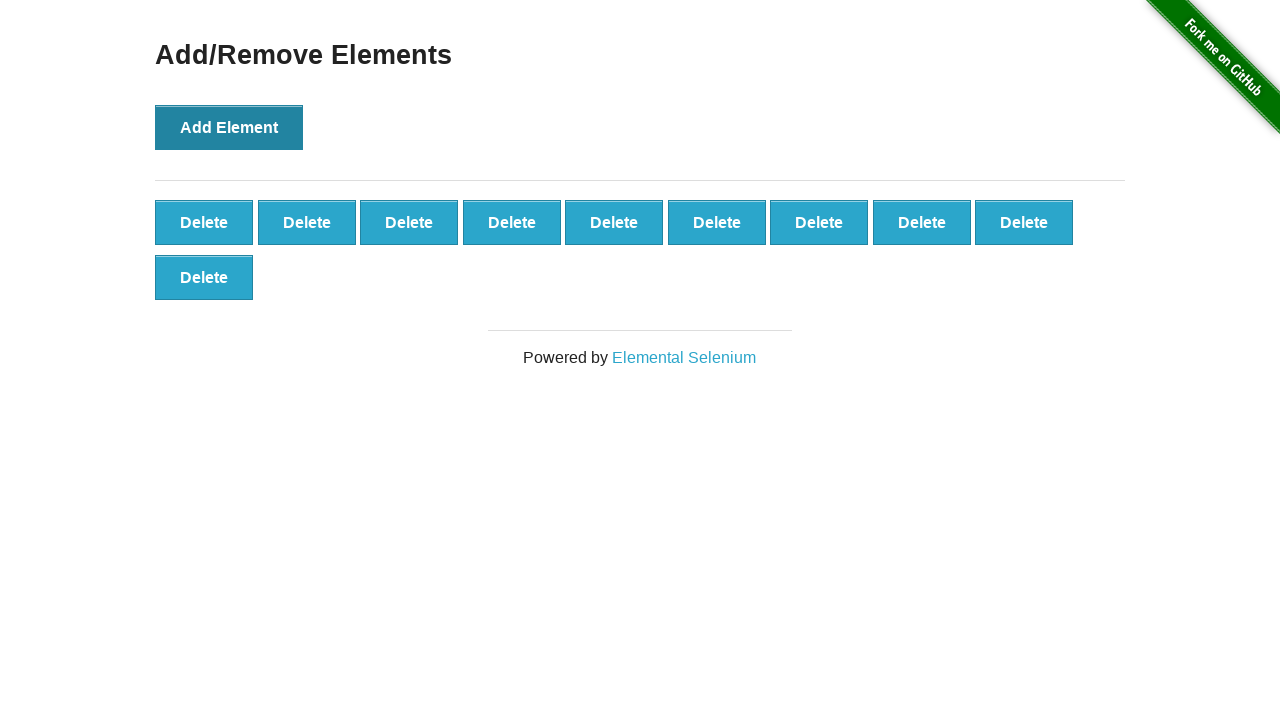

Verified 10 delete buttons are present
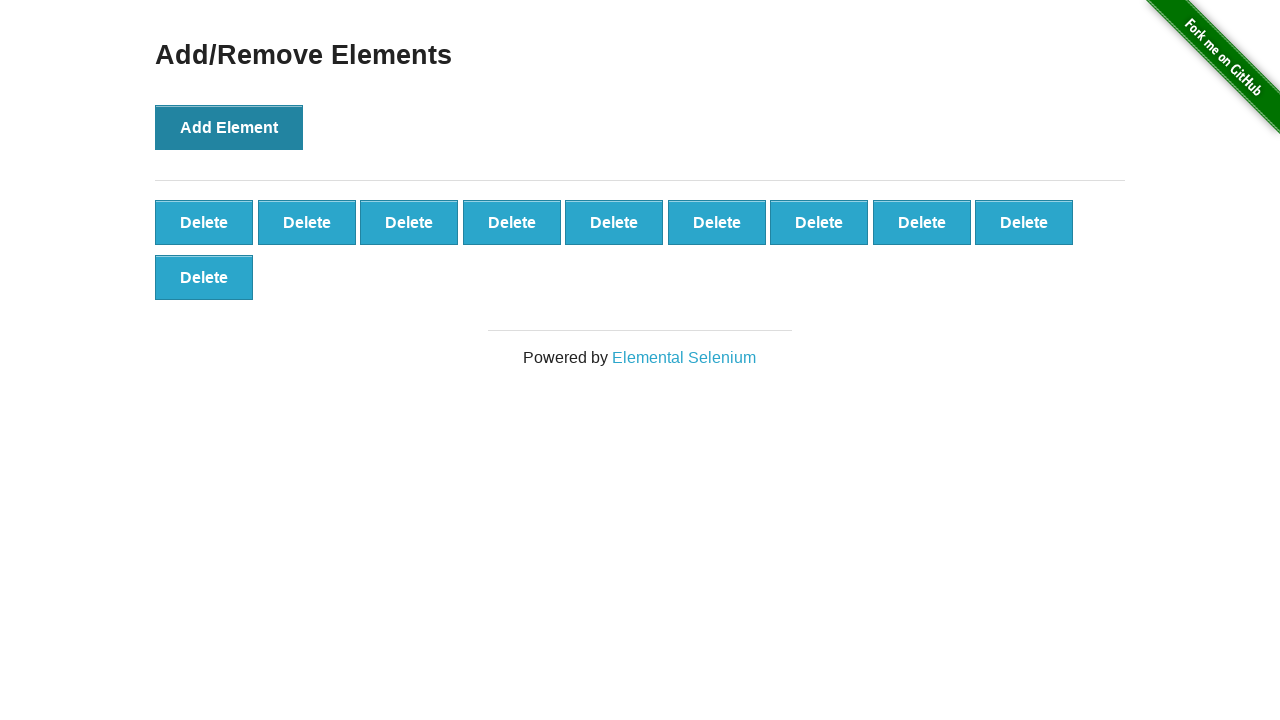

Clicked delete button (iteration 1/10) at (204, 222) on button:has-text('Delete') >> nth=0
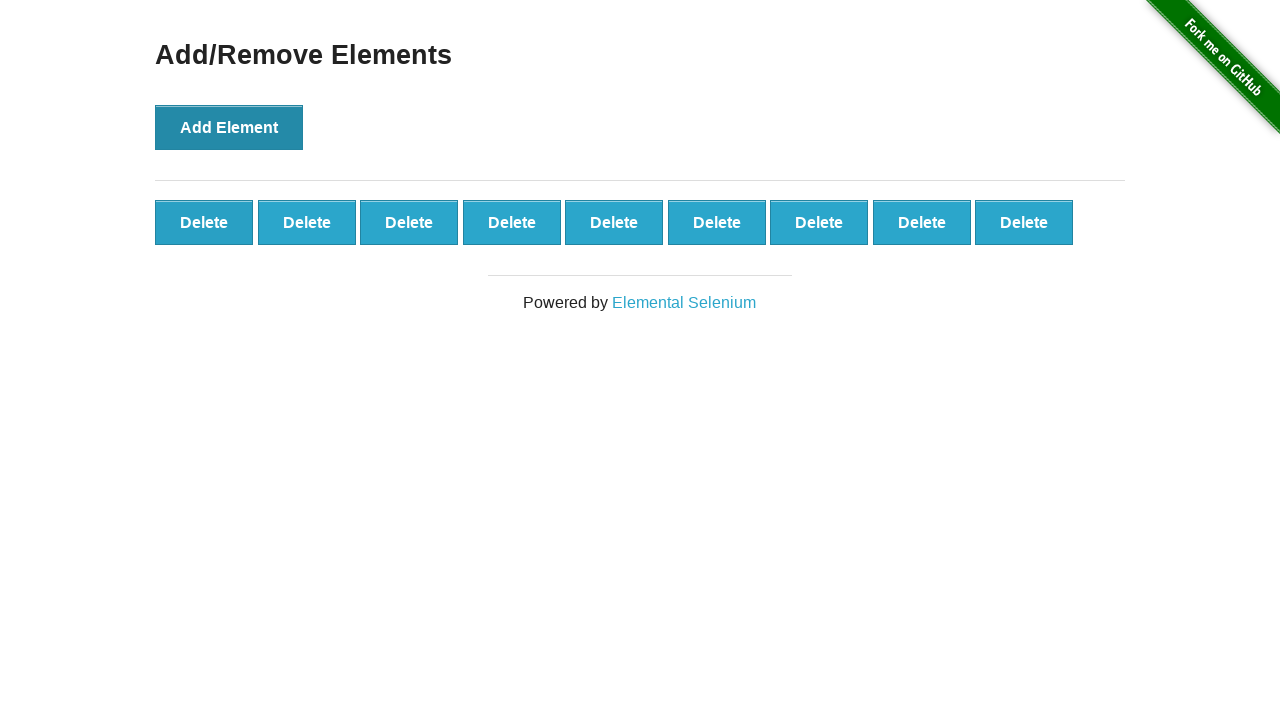

Clicked delete button (iteration 2/10) at (204, 222) on button:has-text('Delete') >> nth=0
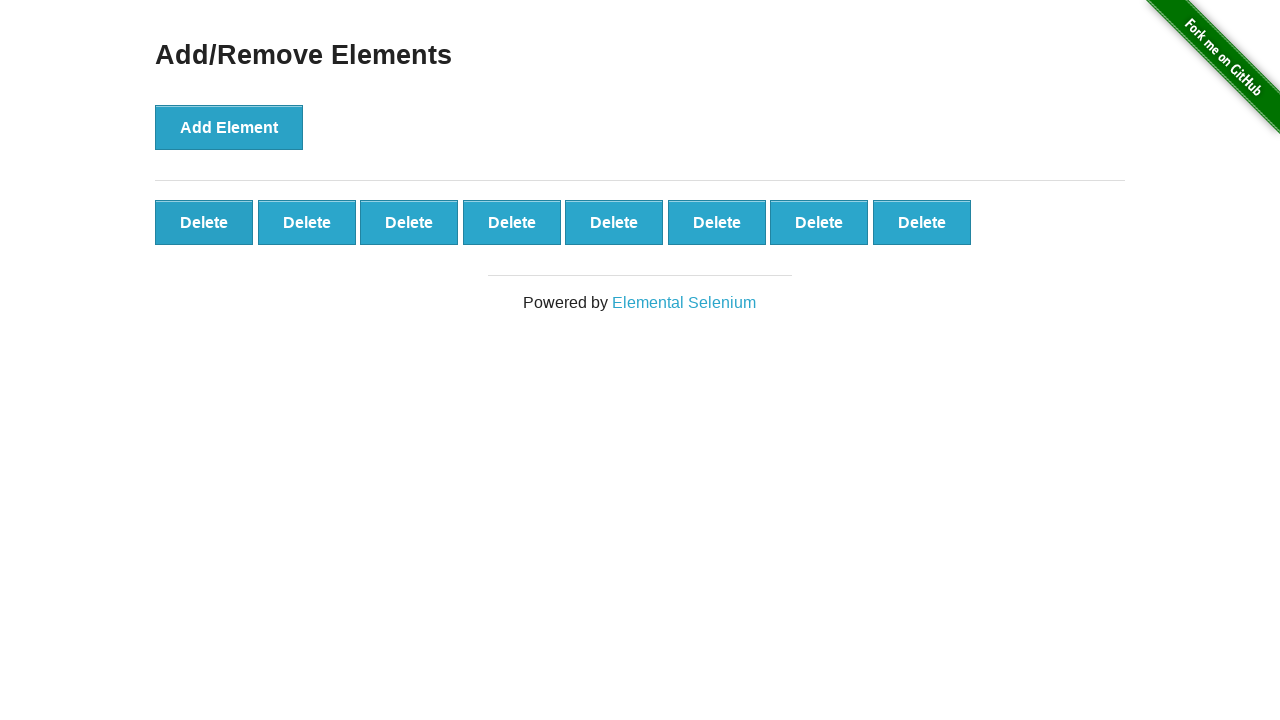

Clicked delete button (iteration 3/10) at (204, 222) on button:has-text('Delete') >> nth=0
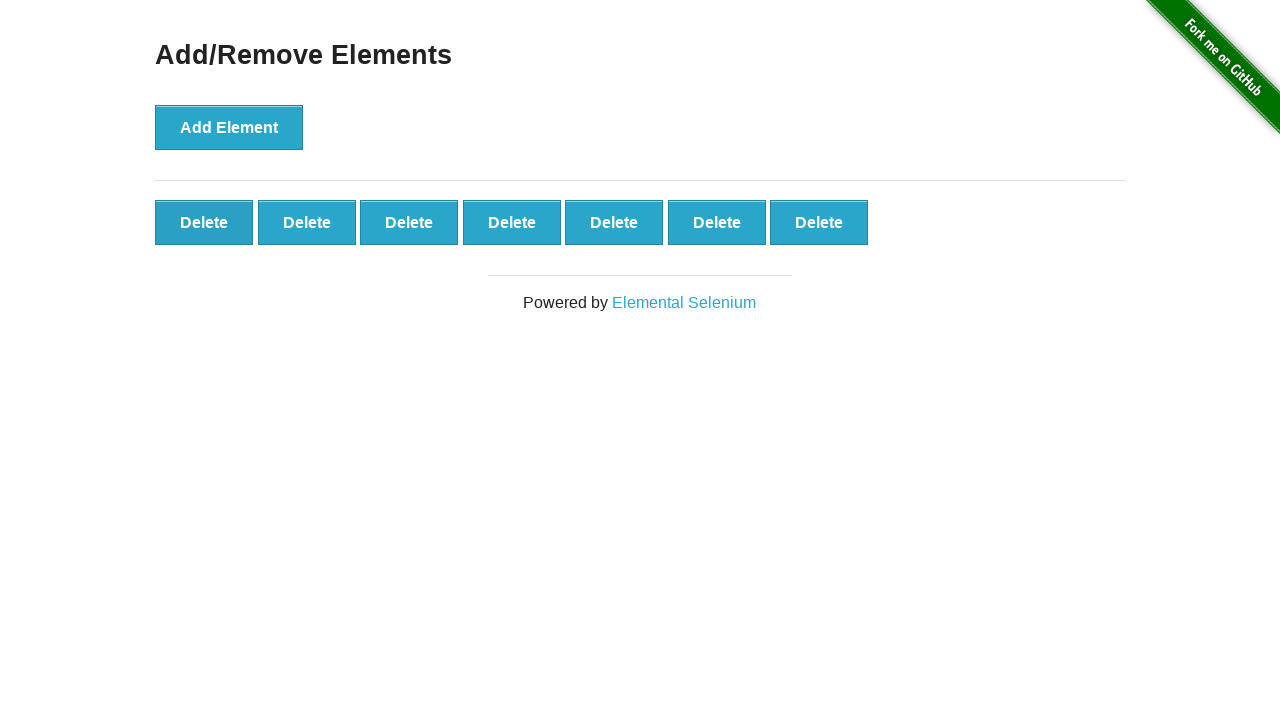

Clicked delete button (iteration 4/10) at (204, 222) on button:has-text('Delete') >> nth=0
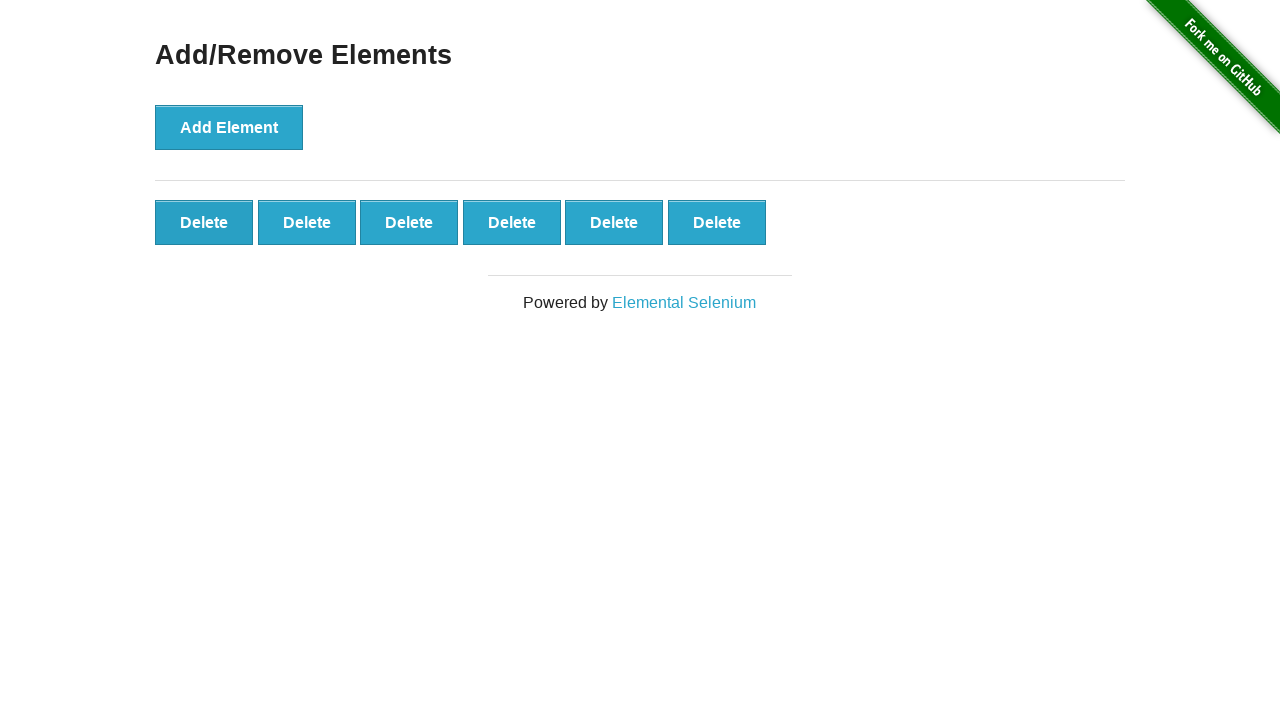

Clicked delete button (iteration 5/10) at (204, 222) on button:has-text('Delete') >> nth=0
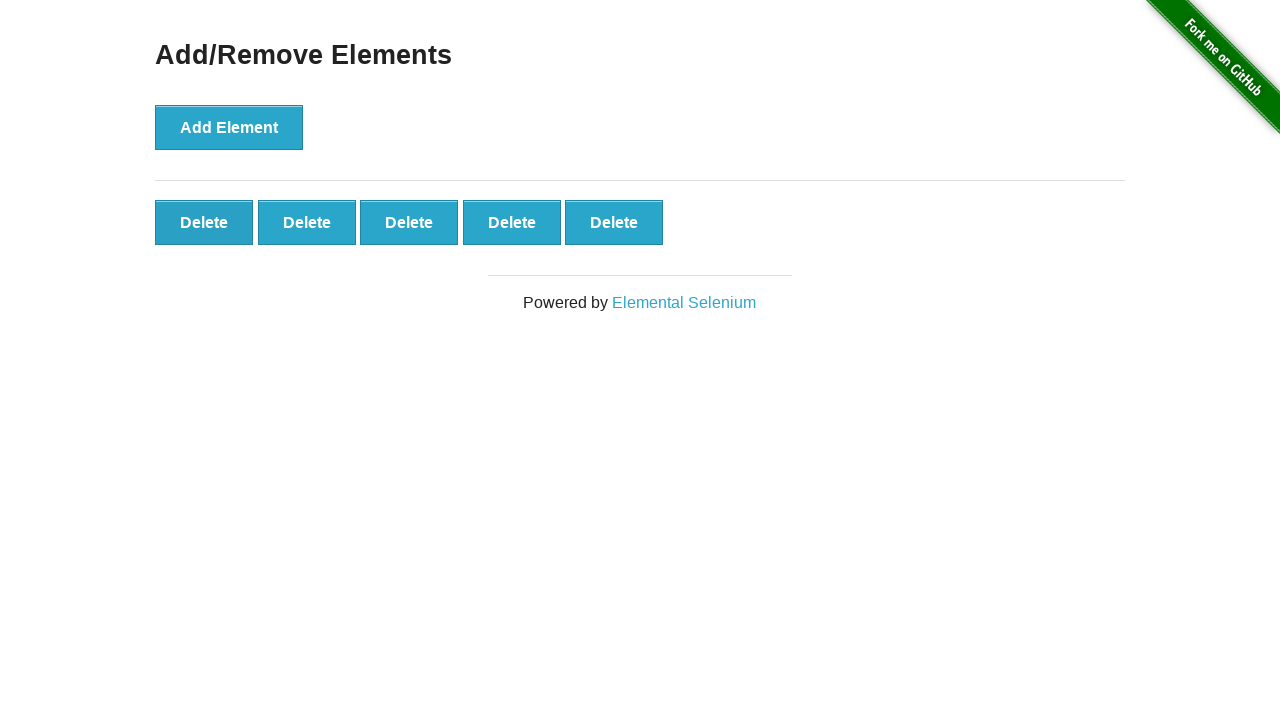

Clicked delete button (iteration 6/10) at (204, 222) on button:has-text('Delete') >> nth=0
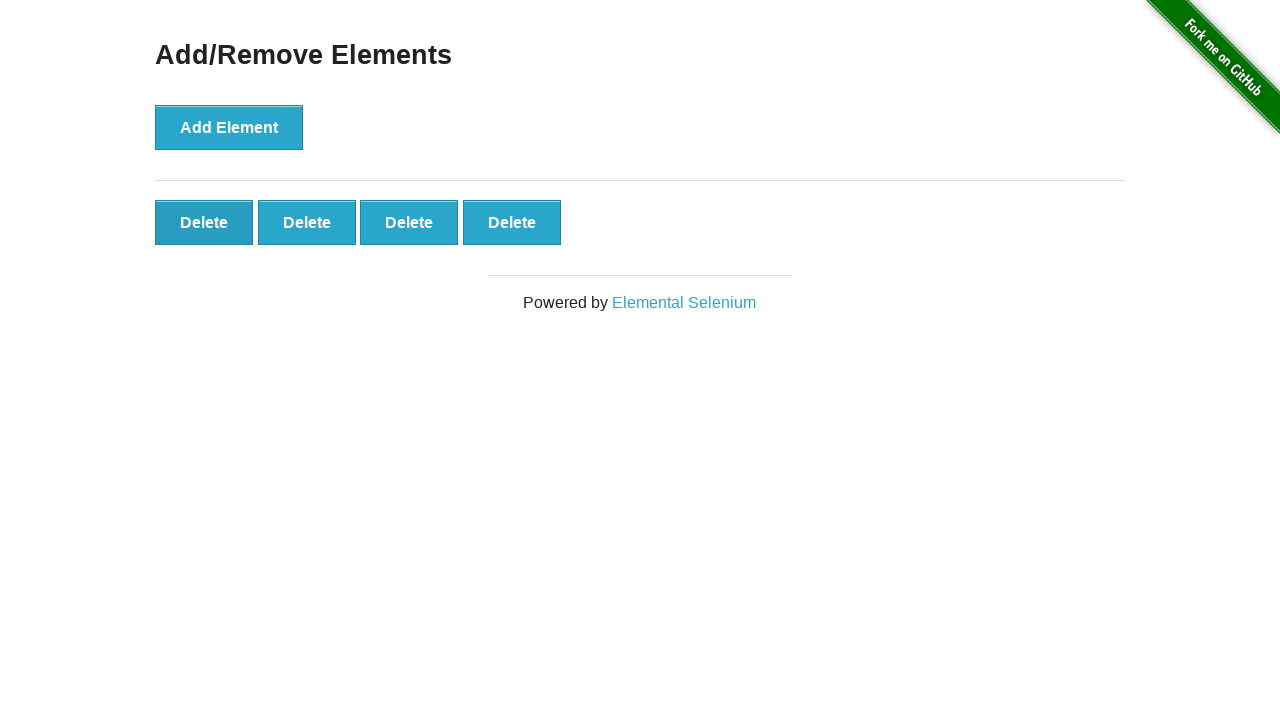

Clicked delete button (iteration 7/10) at (204, 222) on button:has-text('Delete') >> nth=0
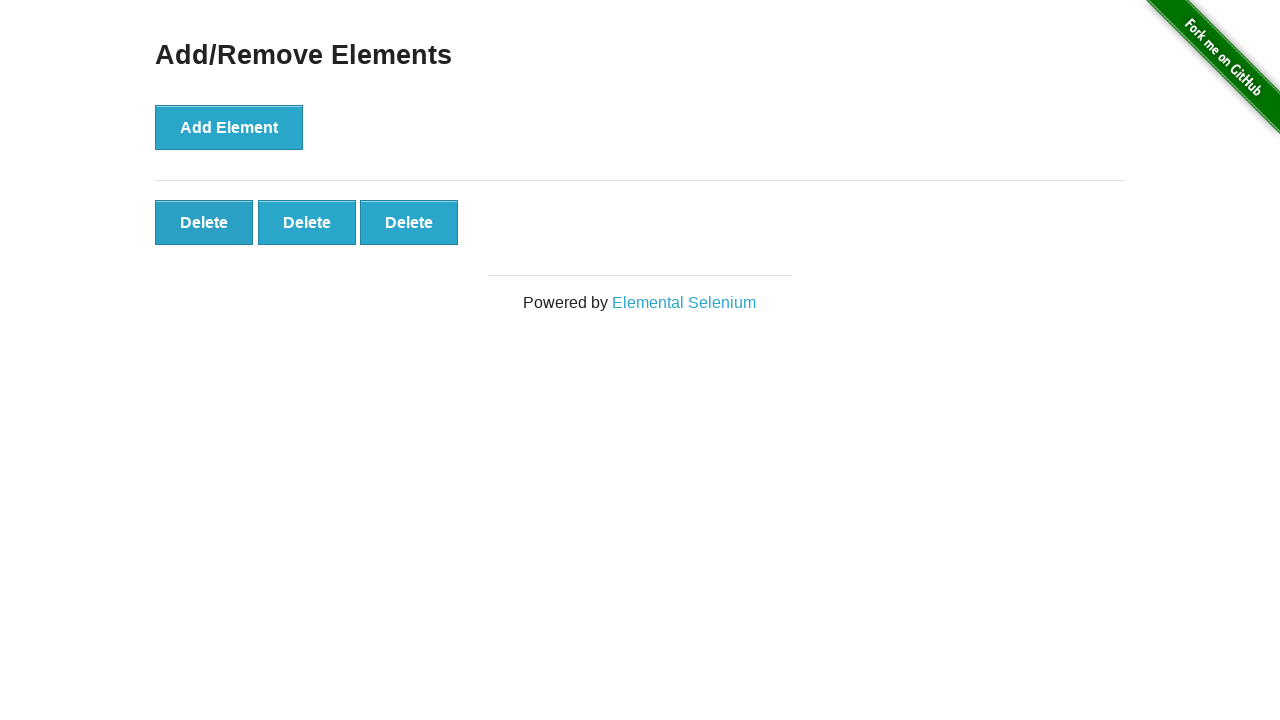

Clicked delete button (iteration 8/10) at (204, 222) on button:has-text('Delete') >> nth=0
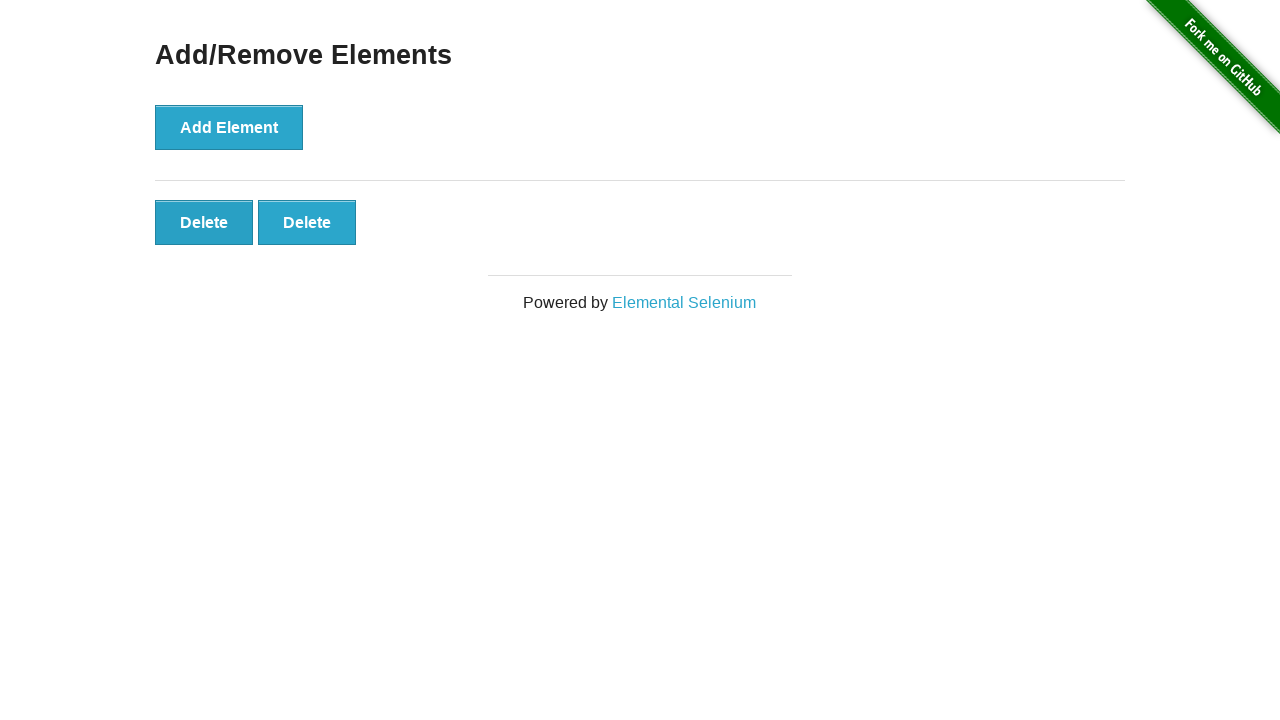

Clicked delete button (iteration 9/10) at (204, 222) on button:has-text('Delete') >> nth=0
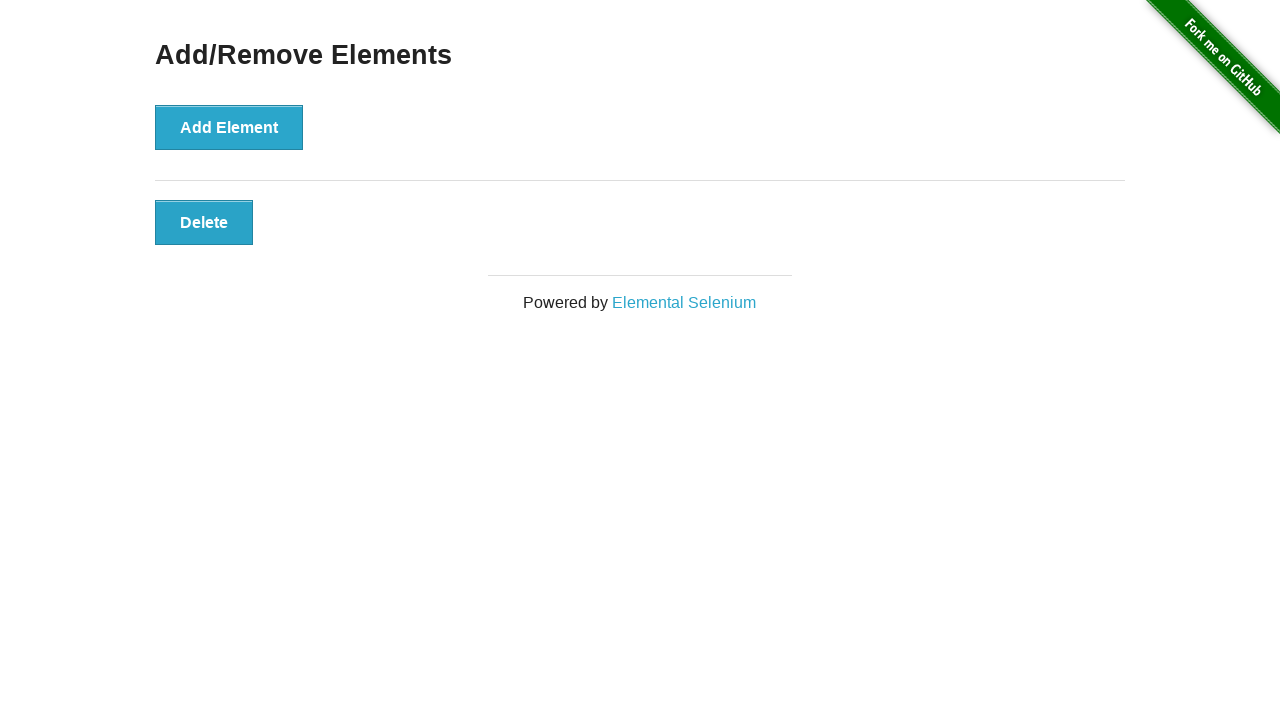

Clicked delete button (iteration 10/10) at (204, 222) on button:has-text('Delete') >> nth=0
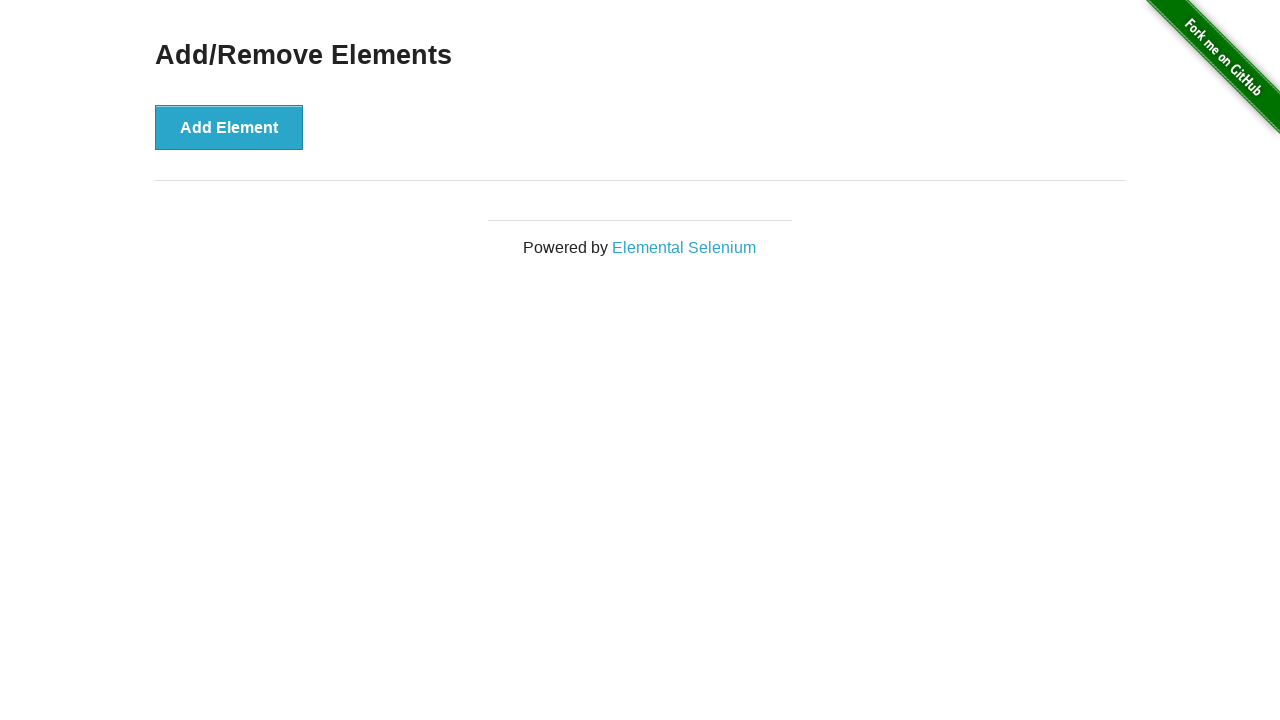

Verified all delete buttons have been removed
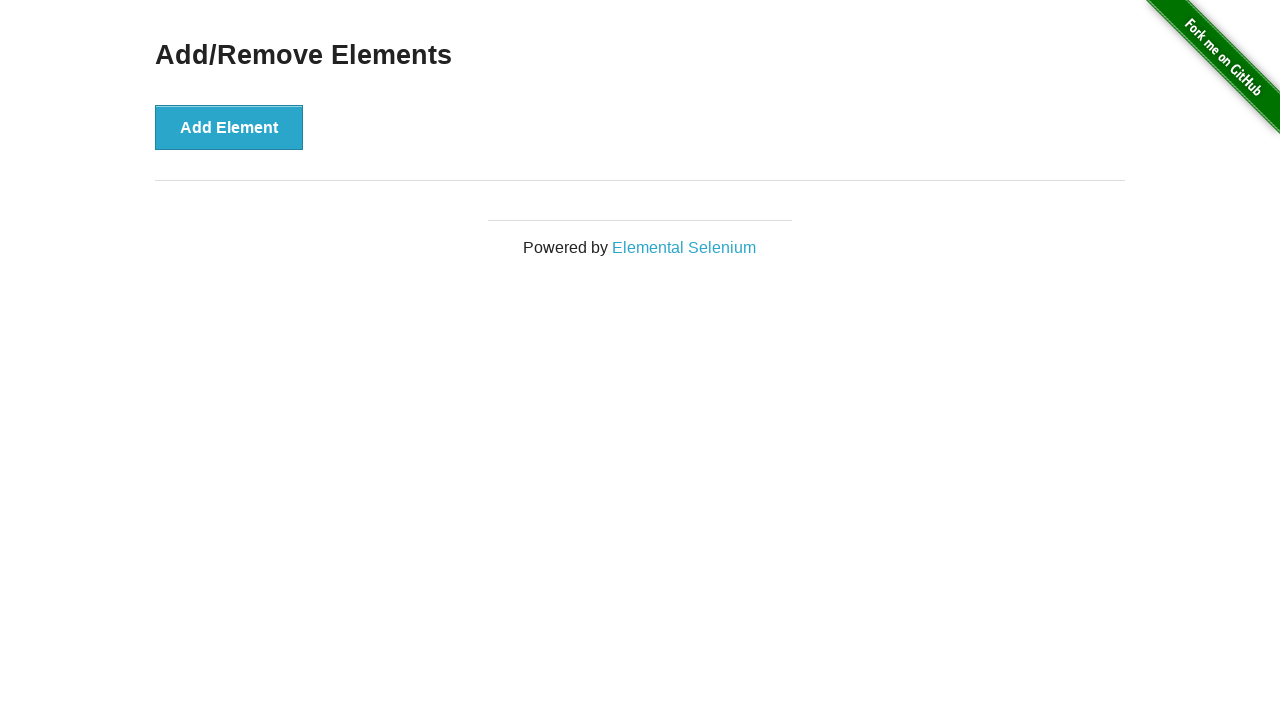

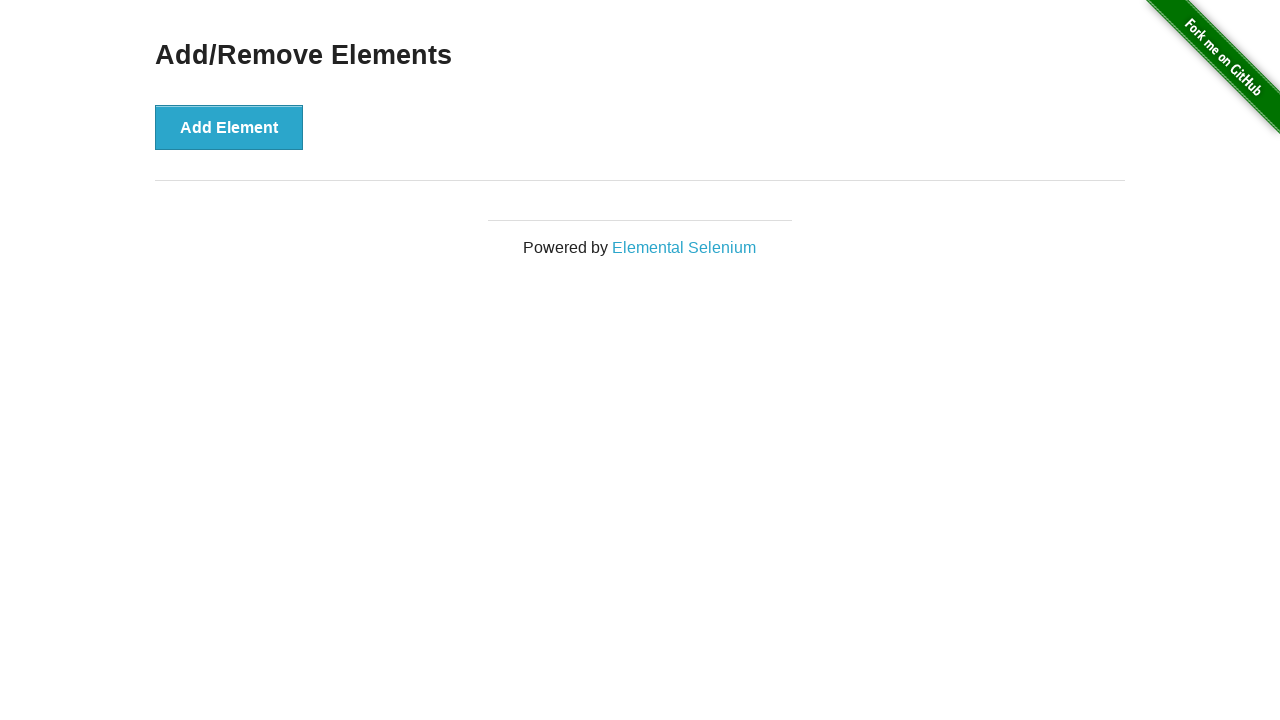